Tests navigation on the Training Support website by verifying the homepage title, clicking the About Us link, and verifying the new page title.

Starting URL: https://www.training-support.net/

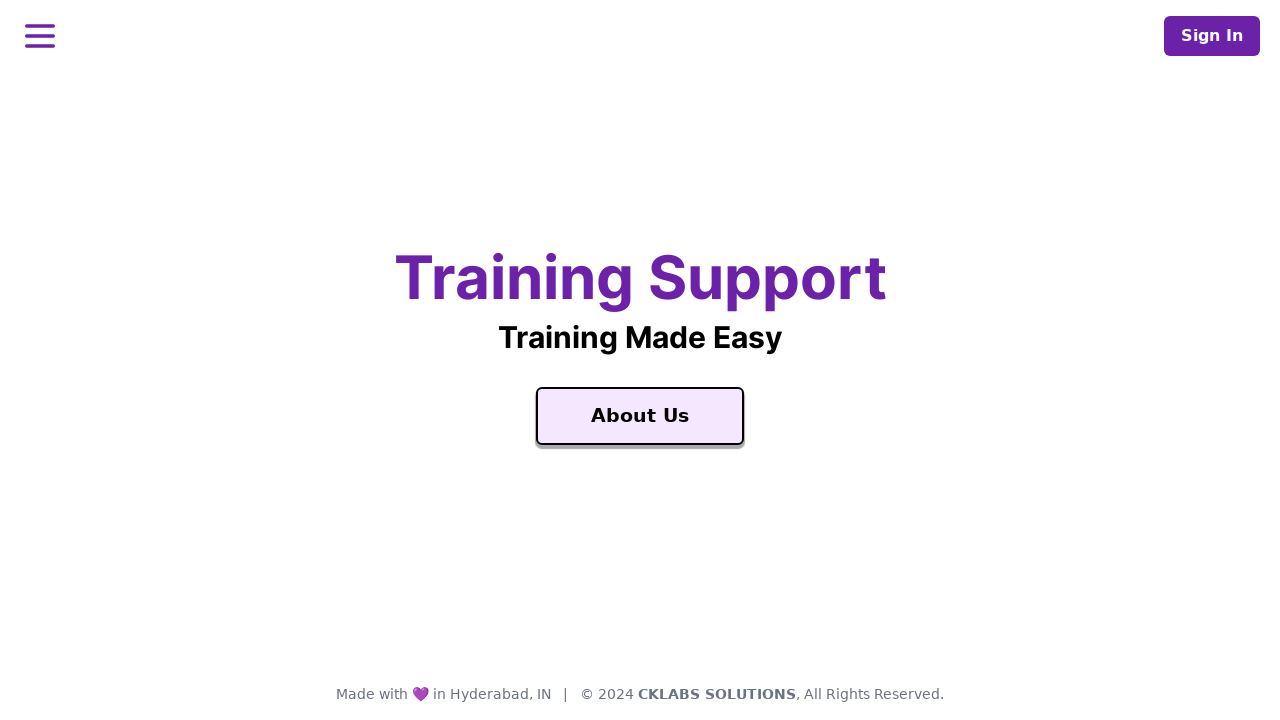

Homepage loaded and title element 'Training Support' is present
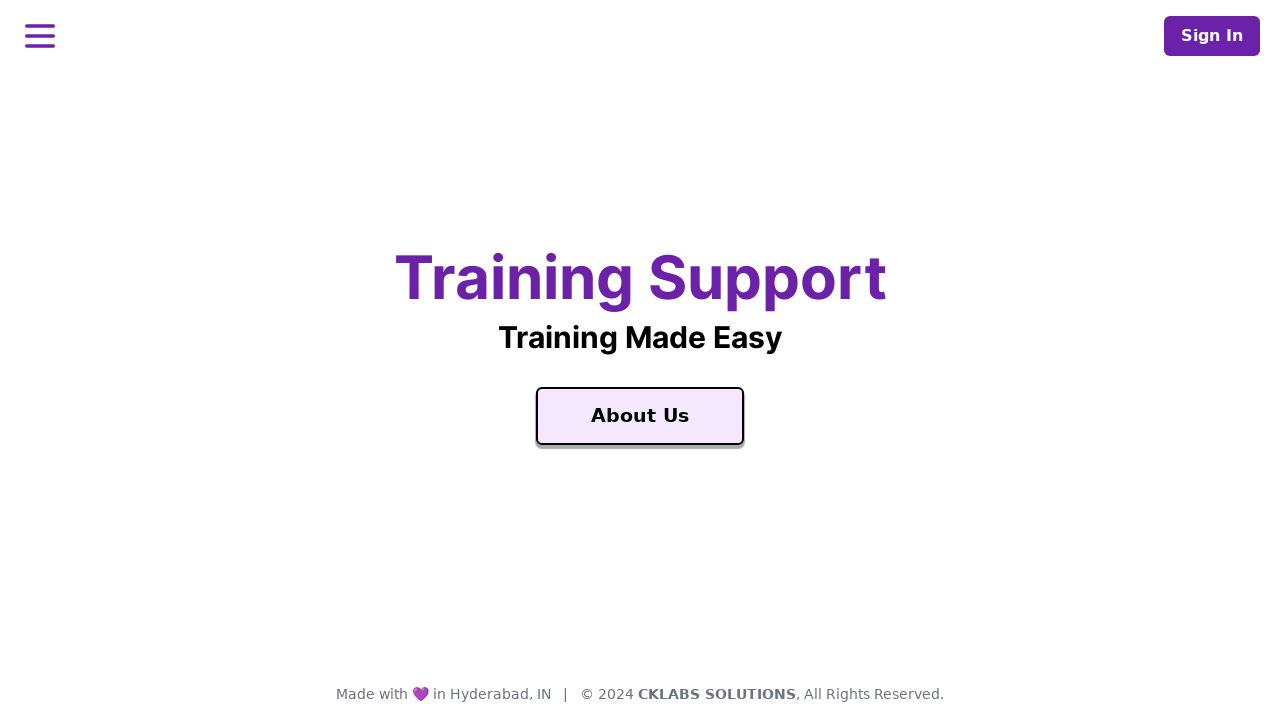

Retrieved homepage title: Training Support
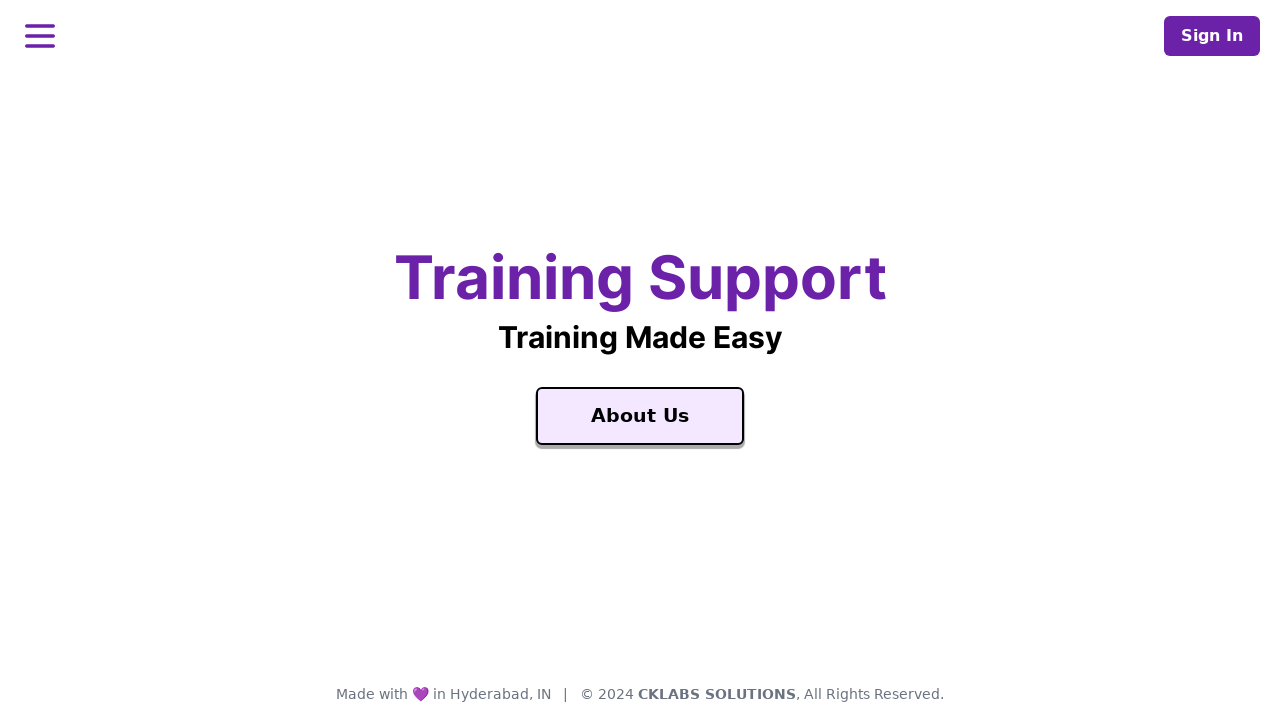

Clicked on 'About Us' link at (640, 416) on text=About Us
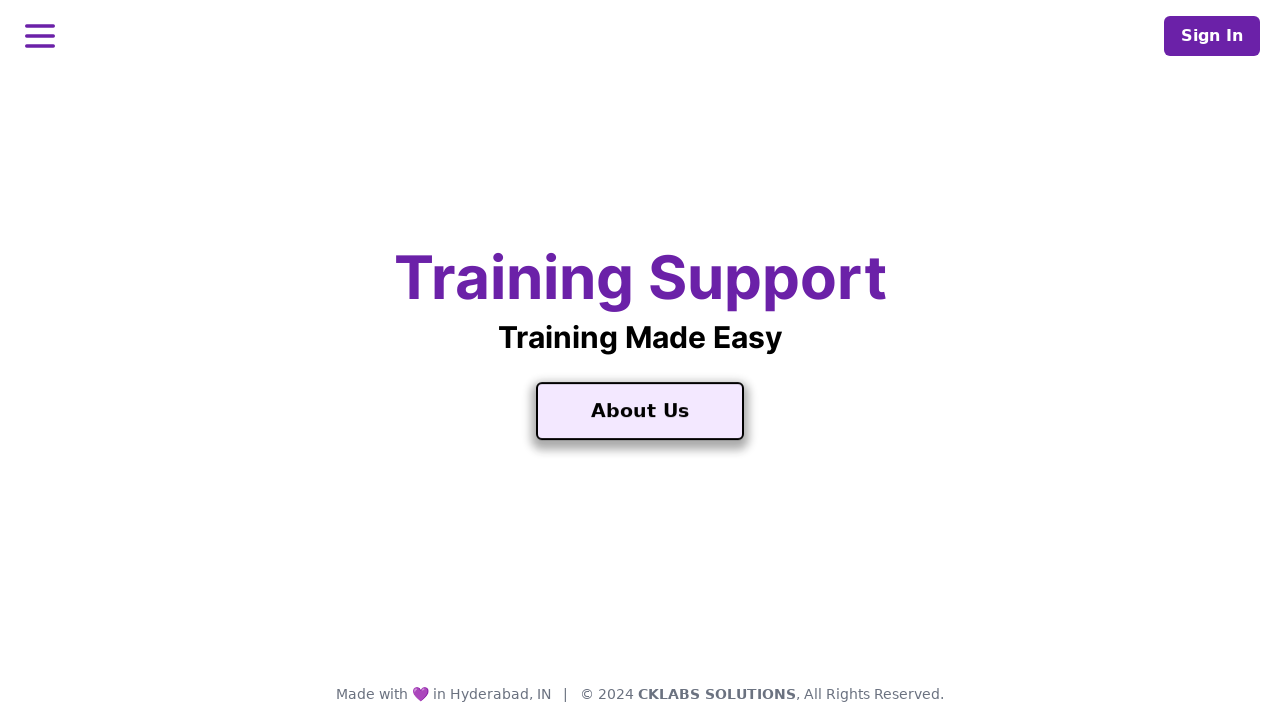

About Us page loaded successfully
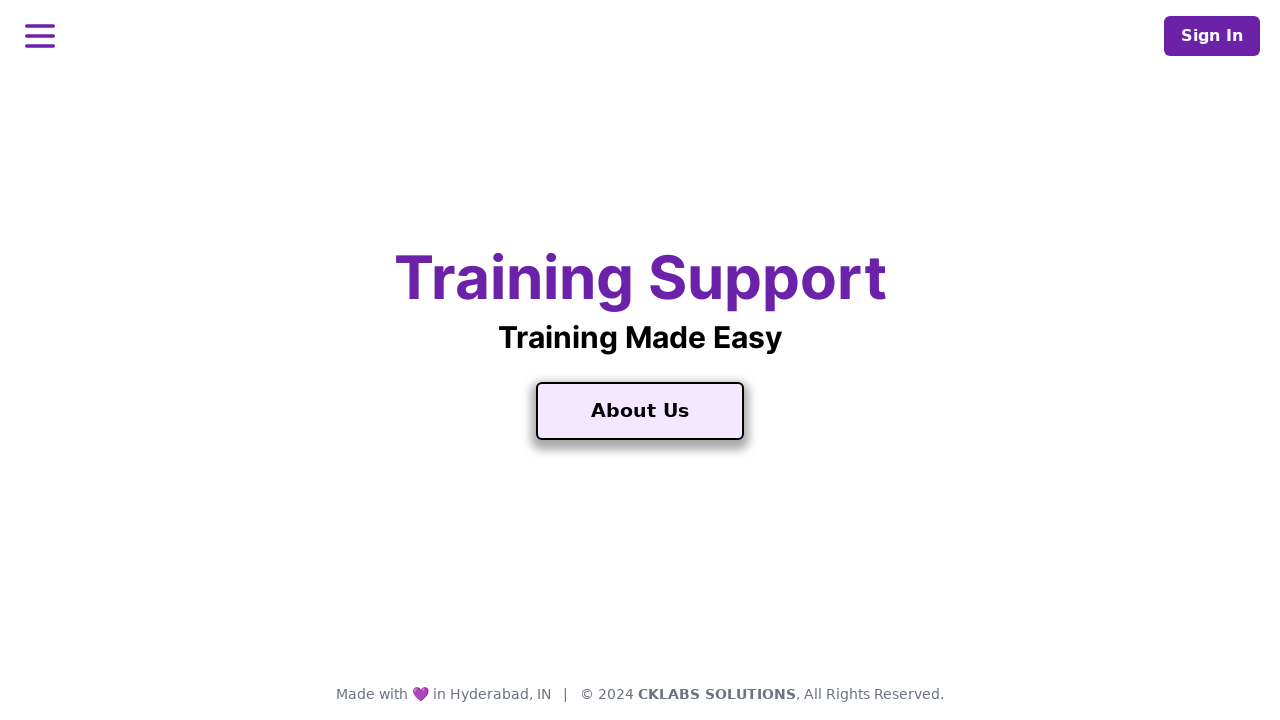

Retrieved new page title: About Us
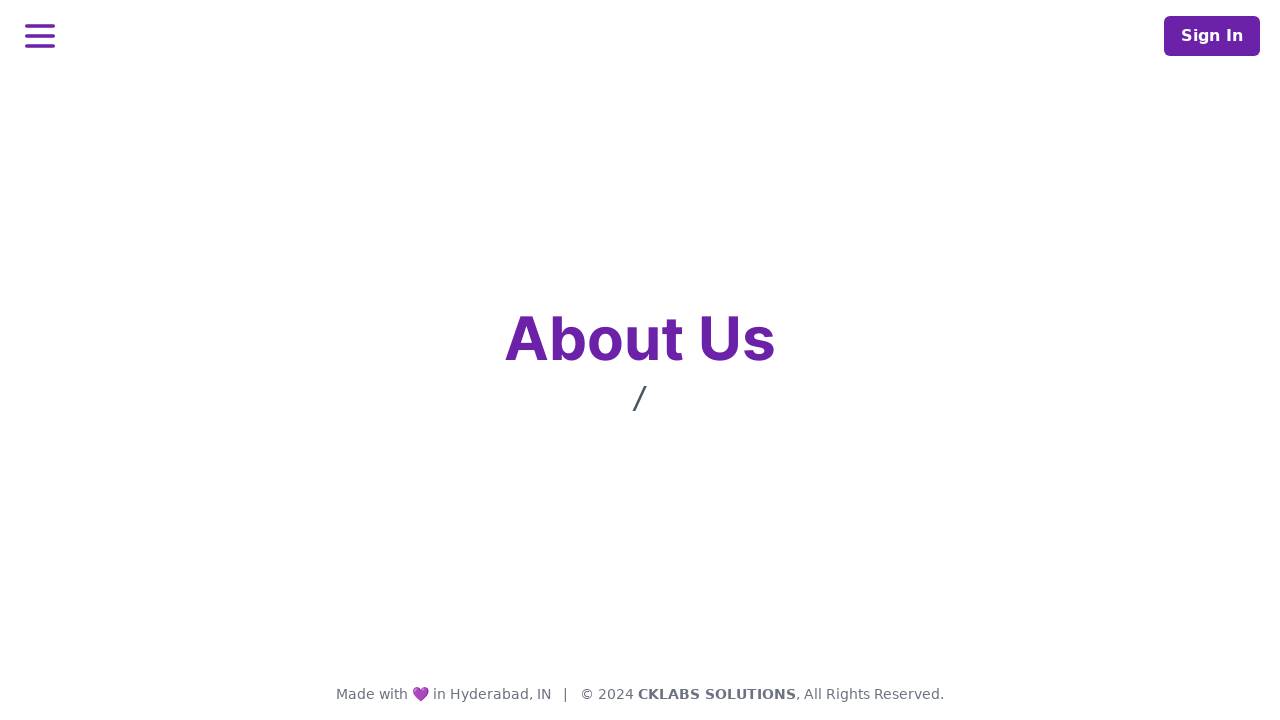

Verified that 'Training Support' is present in homepage title
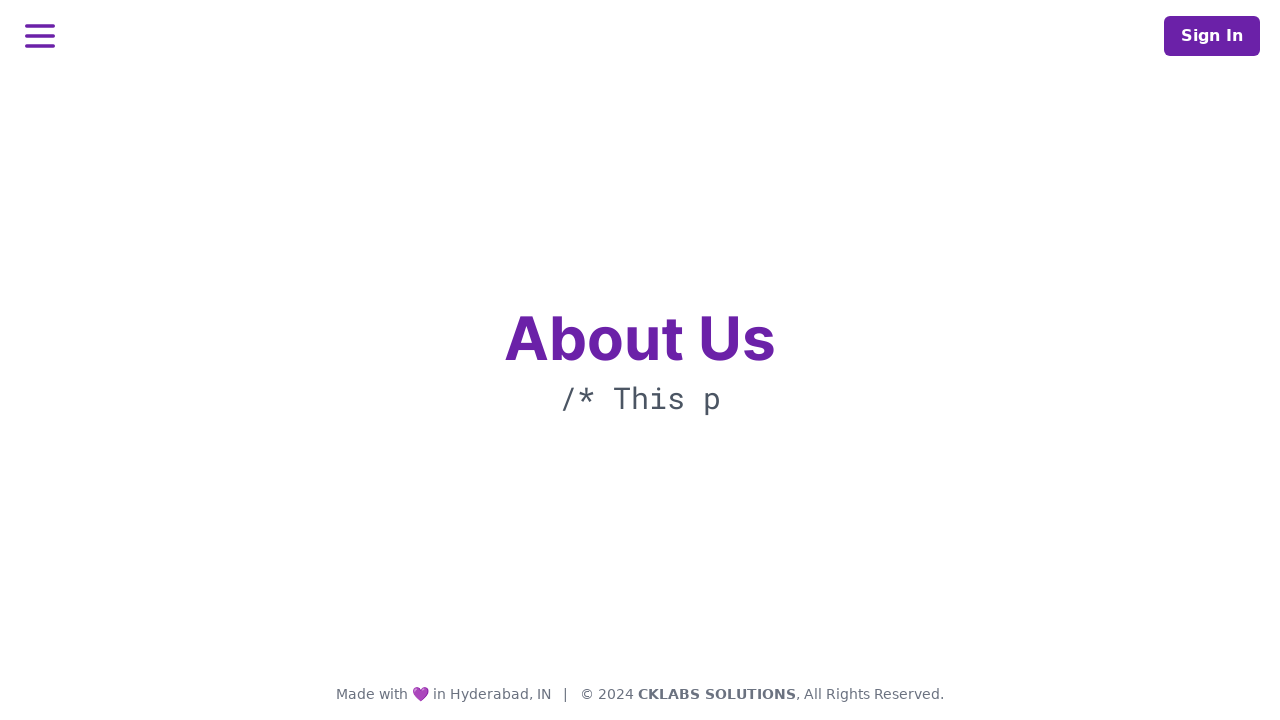

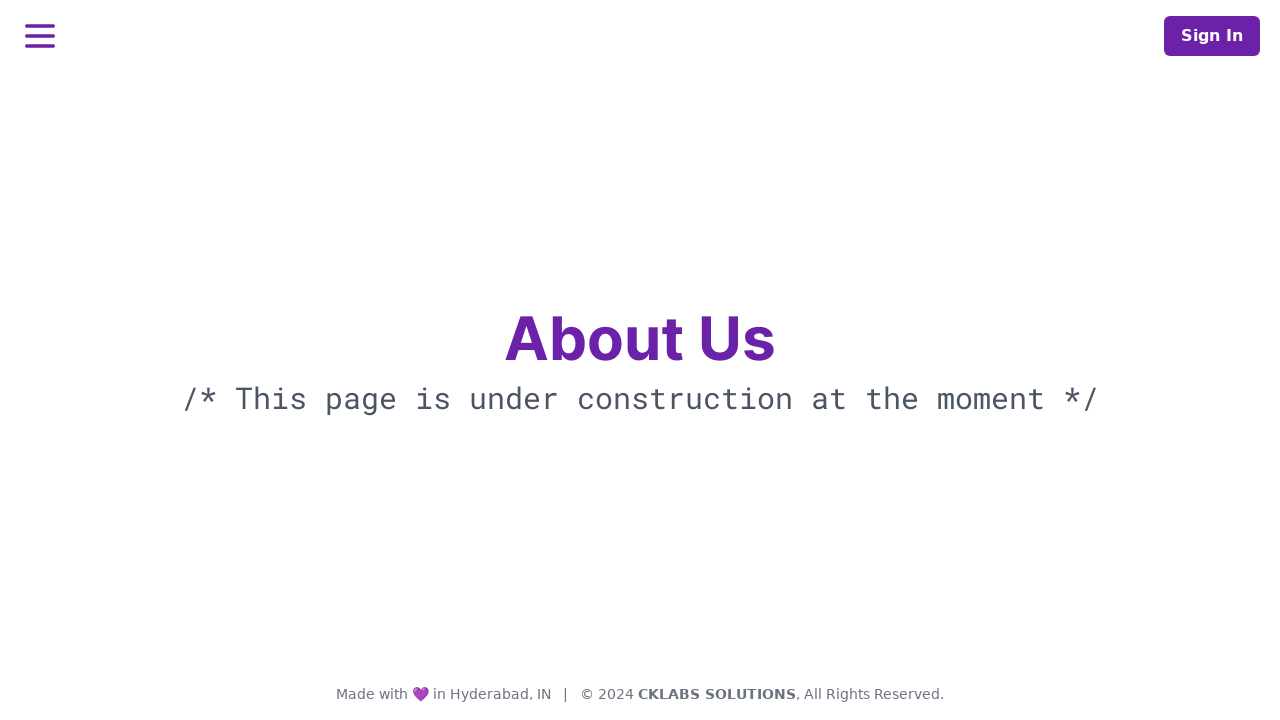